Tests that the webpage URL correctly redirects to the expected path and verifies both full and partial URL matching

Starting URL: https://opensource-demo.orangehrmlive.com/

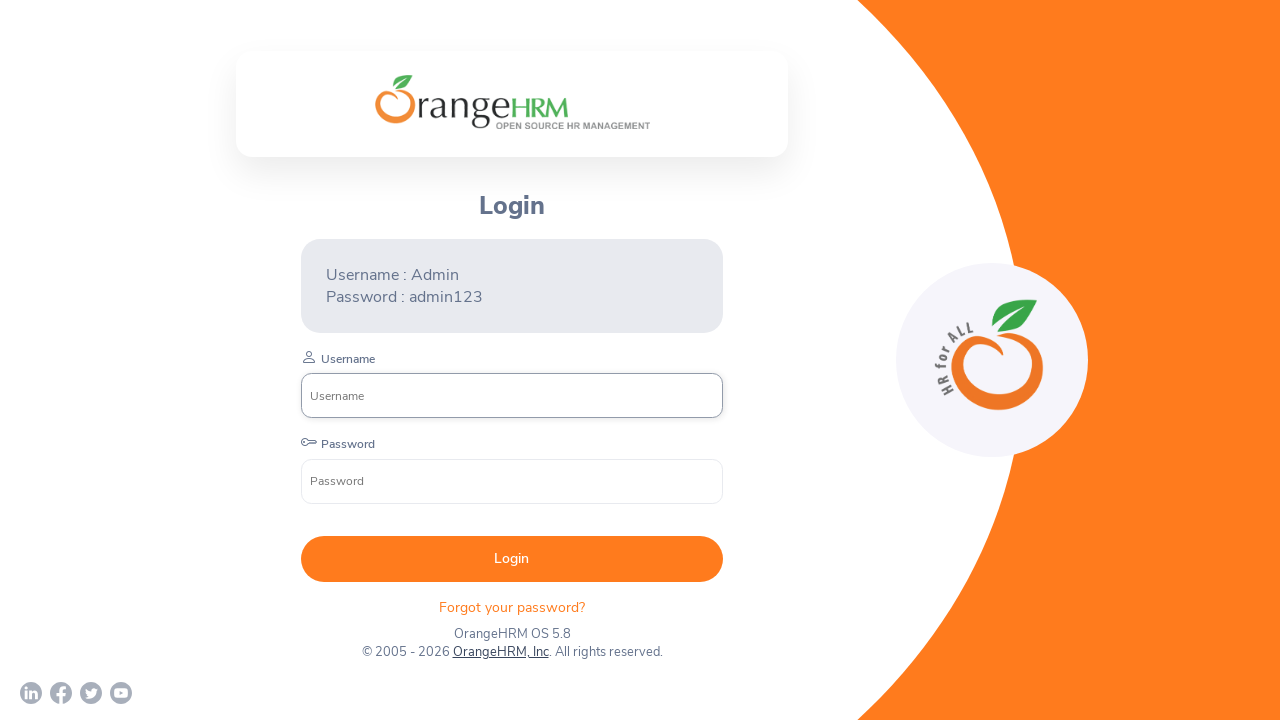

Waited for URL redirect to complete - navigated to login page
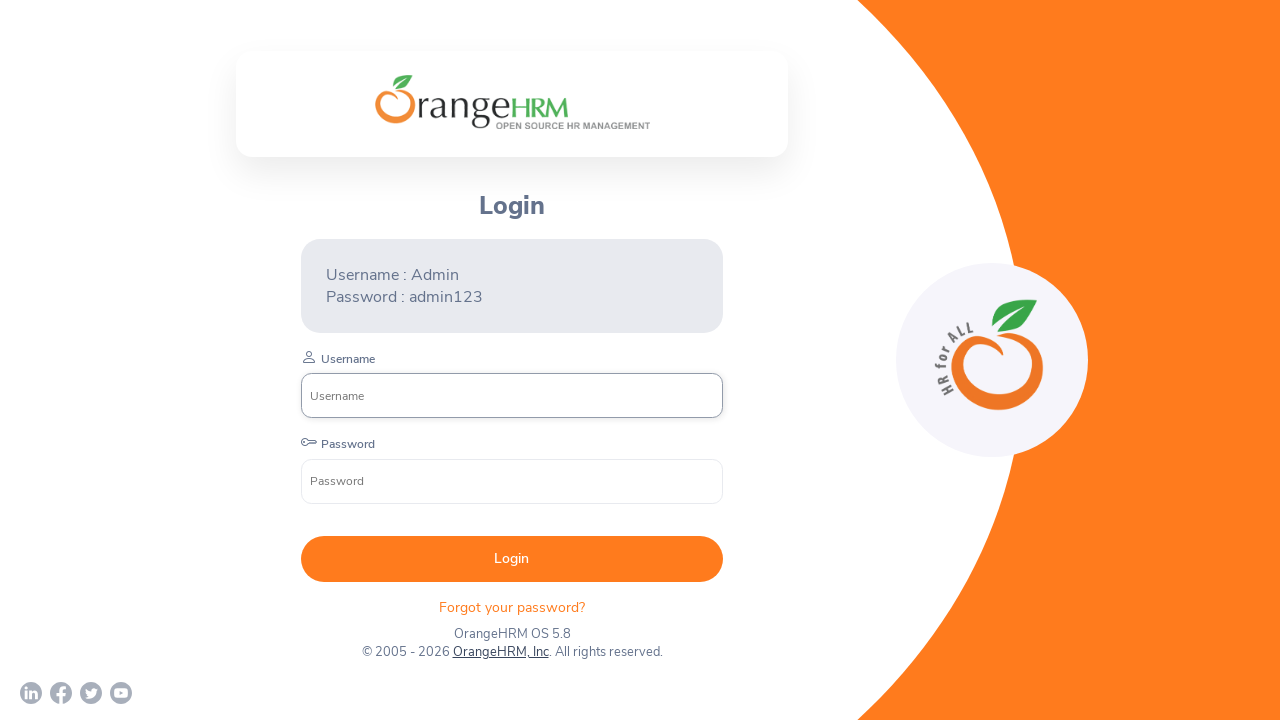

Verified full URL matches expected login page path
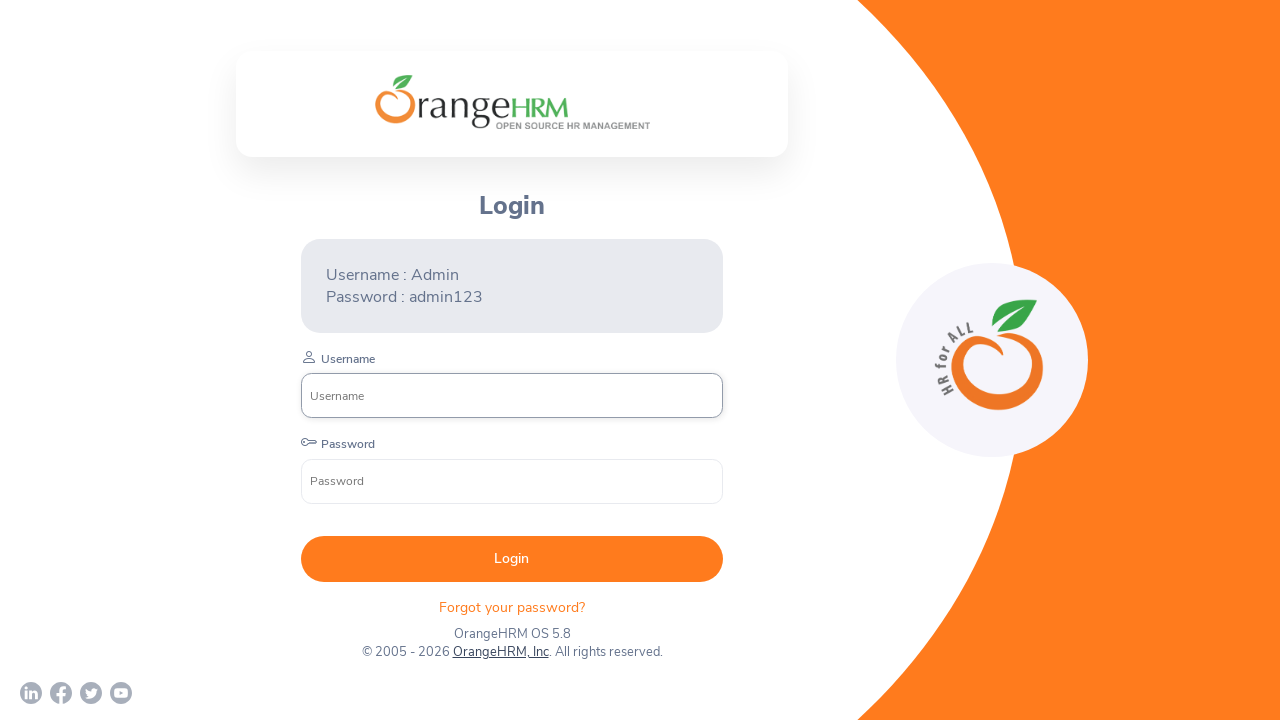

Verified partial URL pattern 'demo.orangehrmlive' is present in current URL
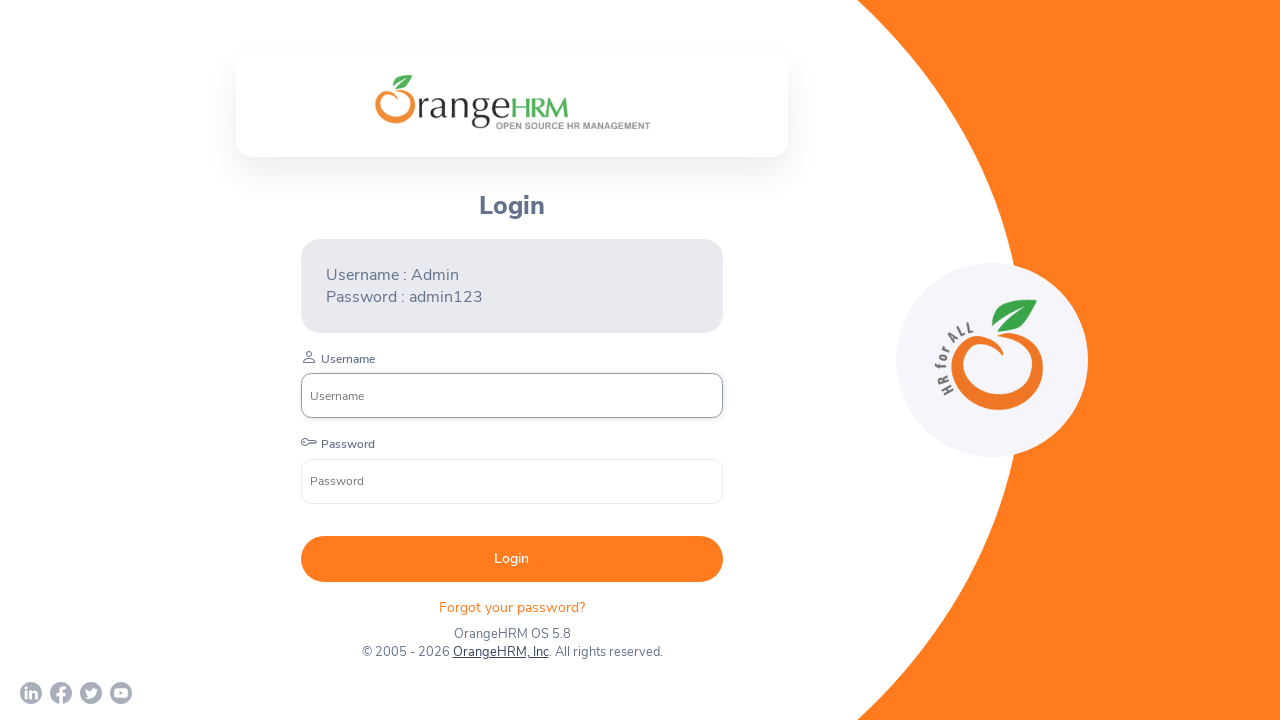

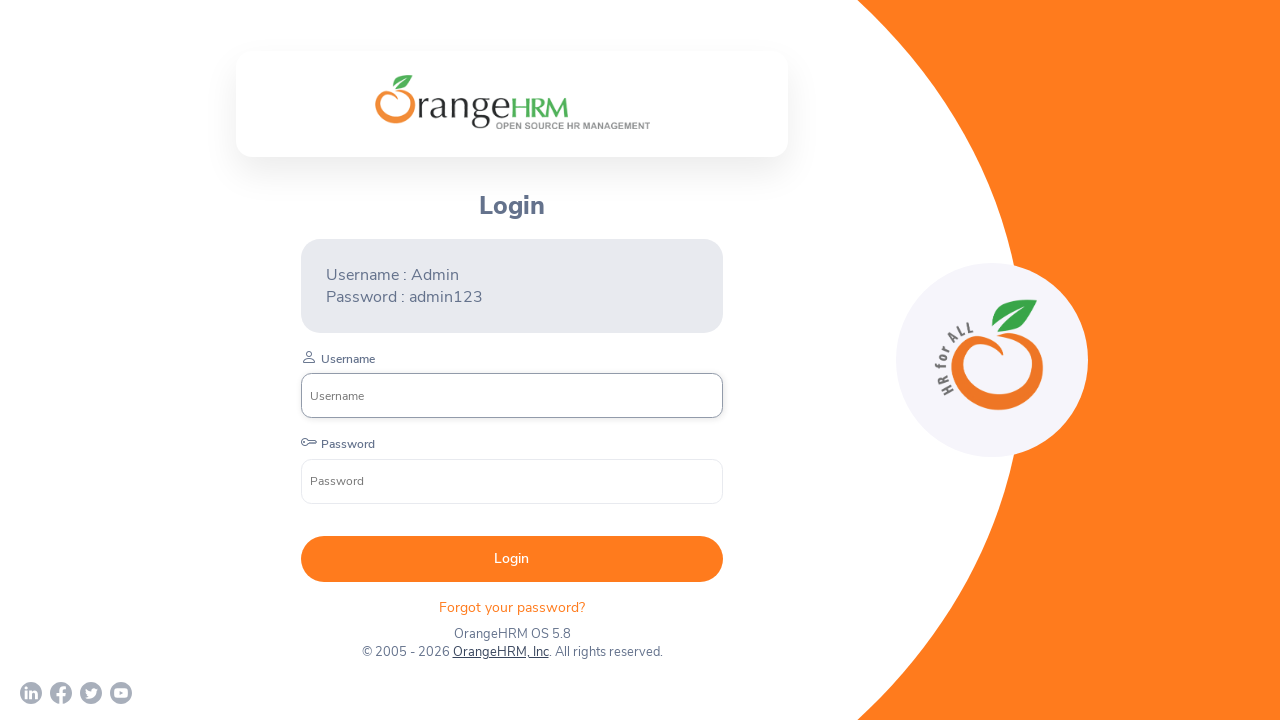